Tests that todo data persists after page reload, maintaining completion state

Starting URL: https://demo.playwright.dev/todomvc

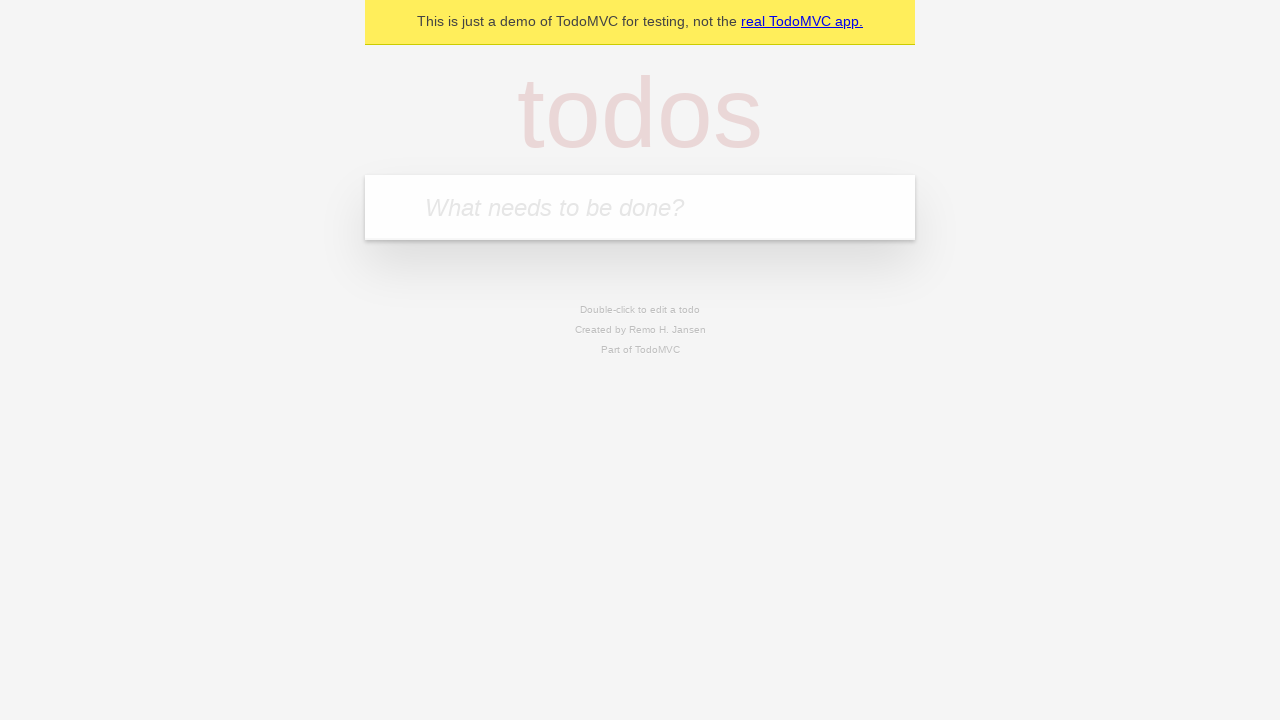

Filled todo input with 'buy some cheese' on internal:attr=[placeholder="What needs to be done?"i]
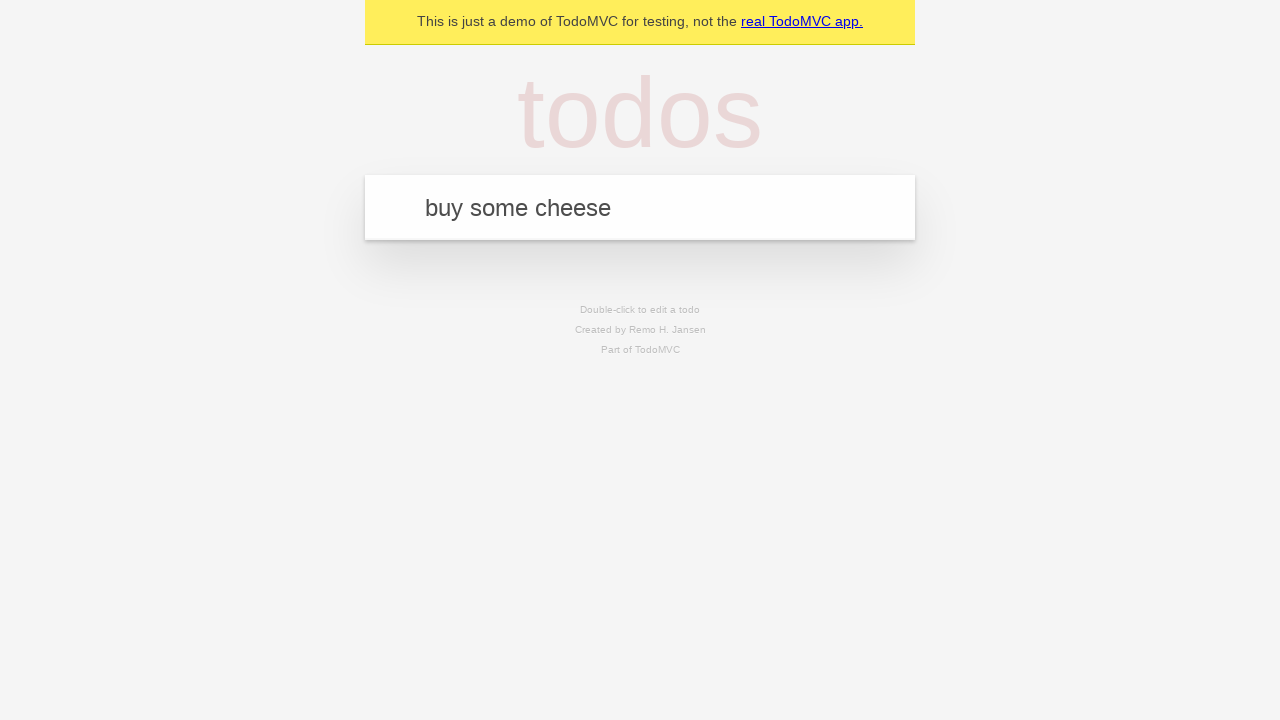

Pressed Enter to create first todo on internal:attr=[placeholder="What needs to be done?"i]
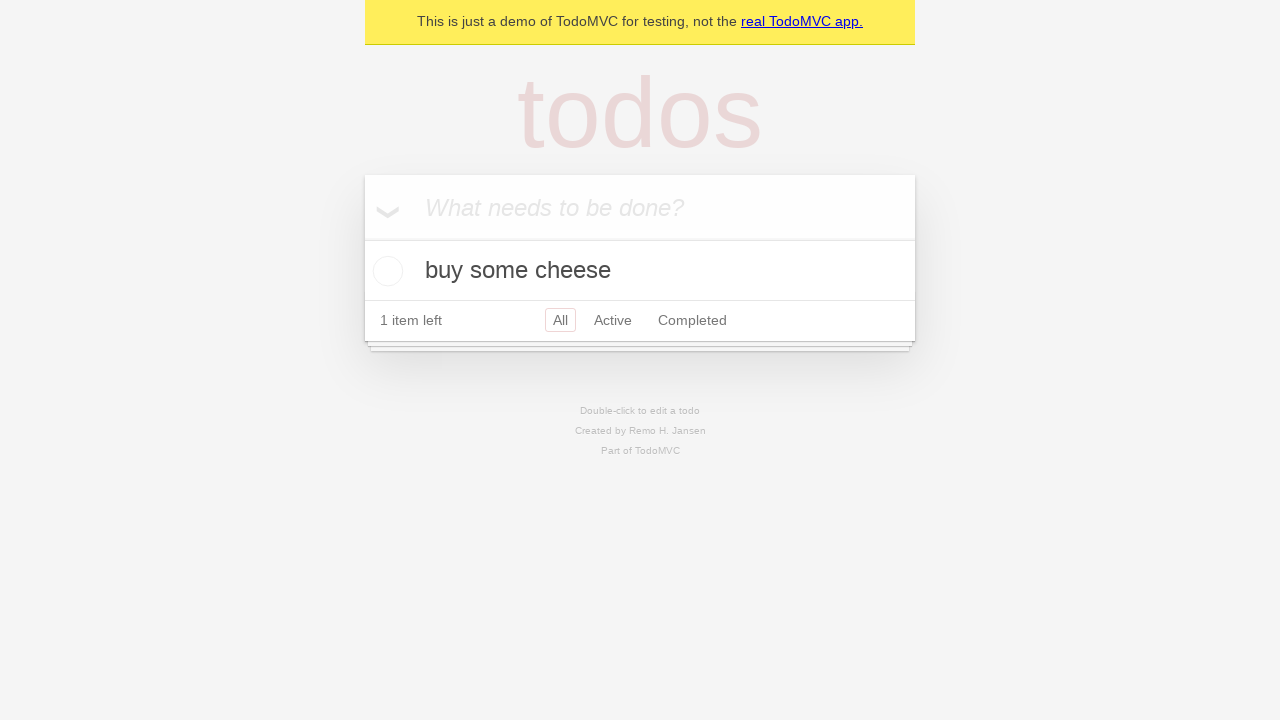

Filled todo input with 'feed the cat' on internal:attr=[placeholder="What needs to be done?"i]
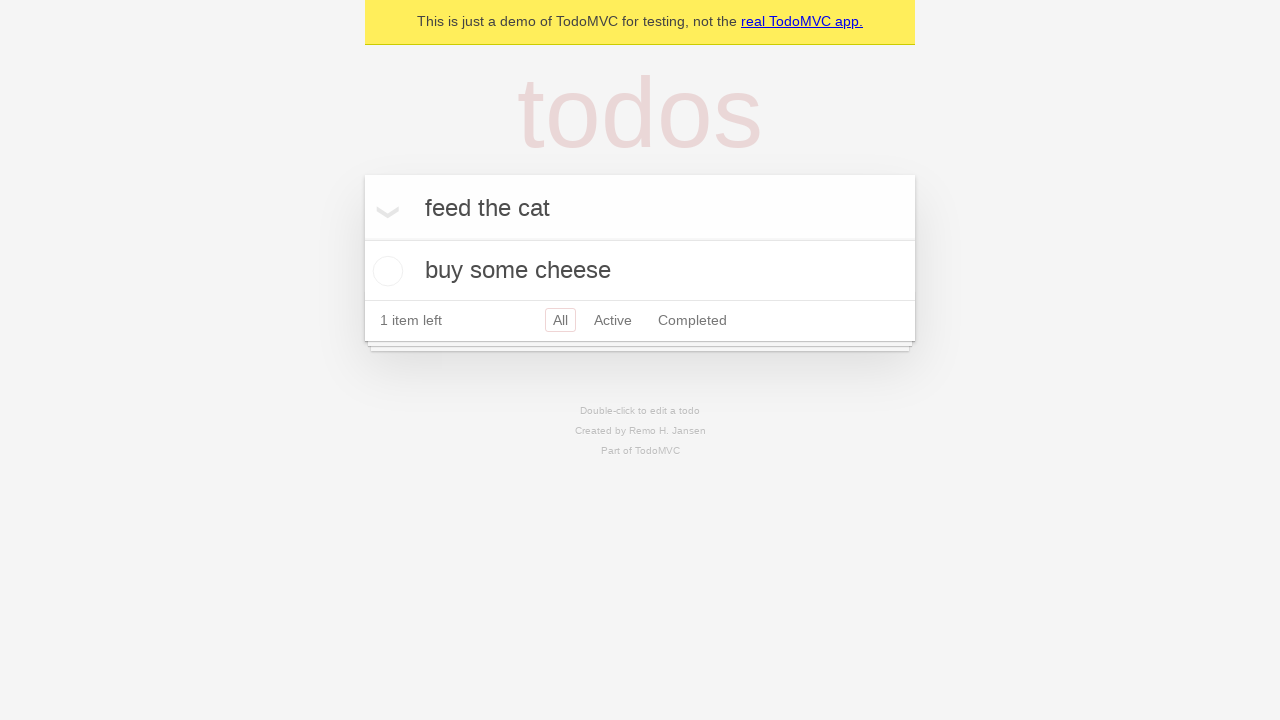

Pressed Enter to create second todo on internal:attr=[placeholder="What needs to be done?"i]
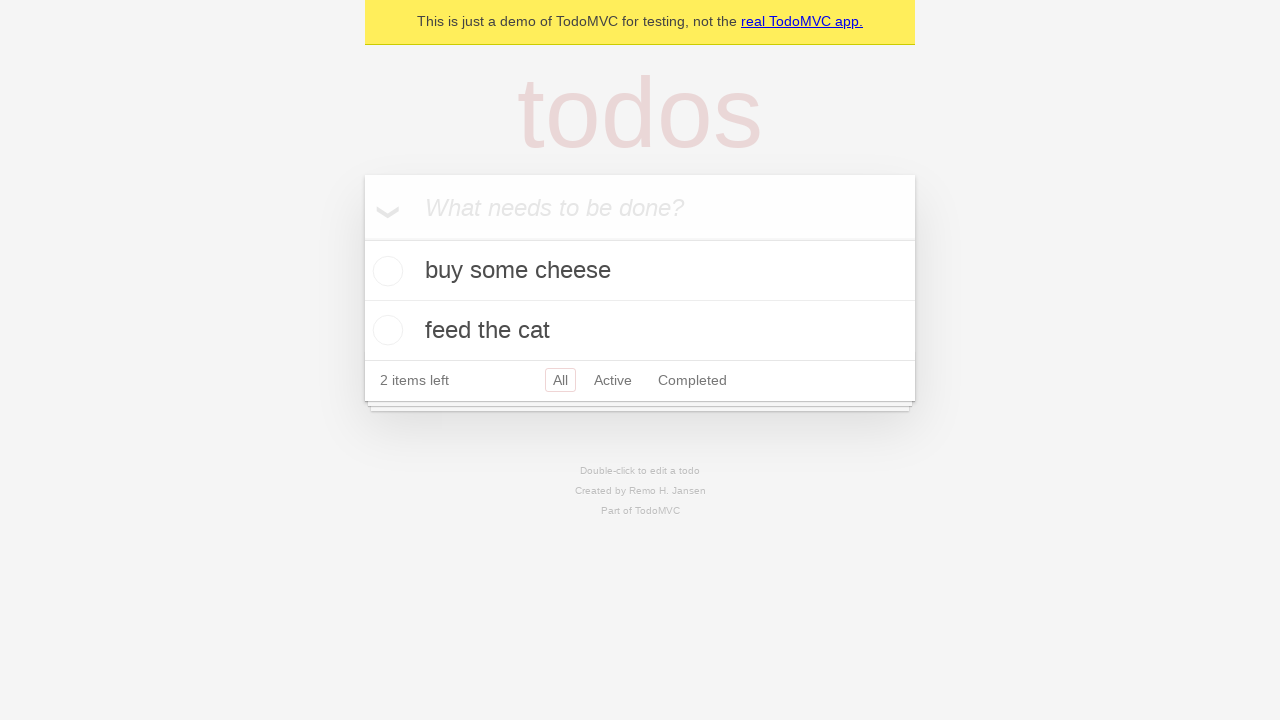

Checked the first todo item at (385, 271) on internal:testid=[data-testid="todo-item"s] >> nth=0 >> internal:role=checkbox
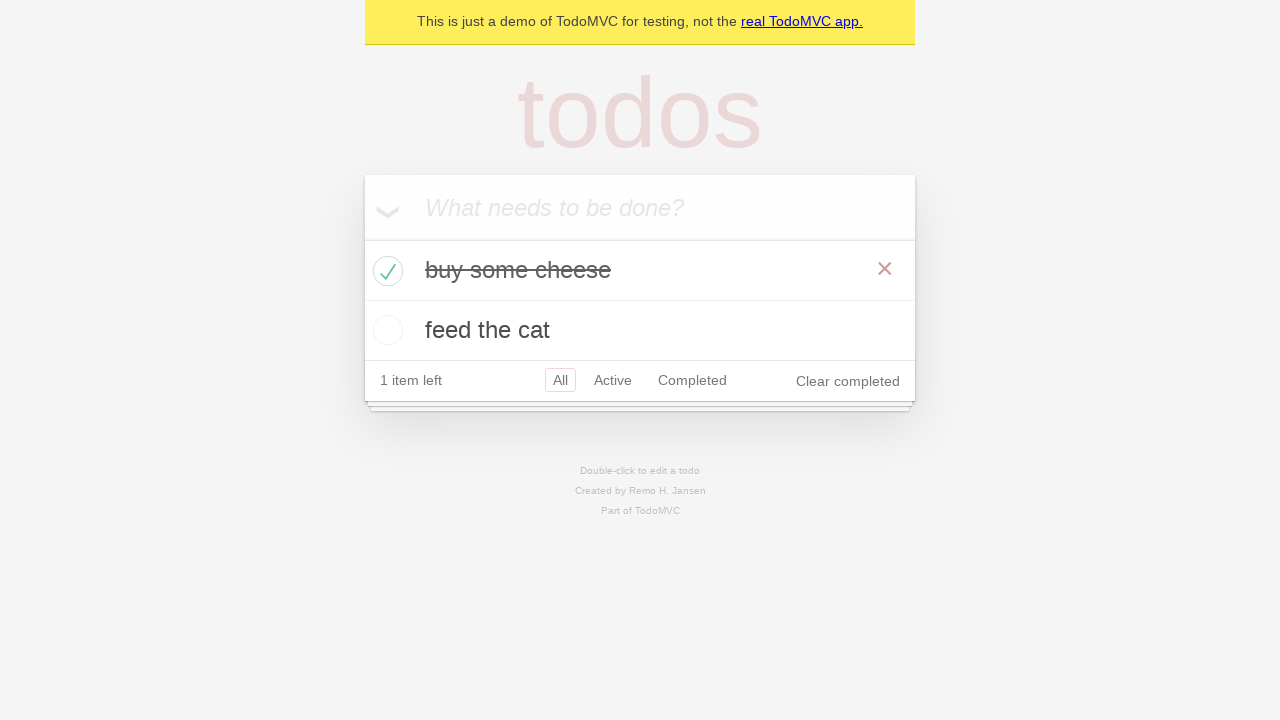

Reloaded the page to test data persistence
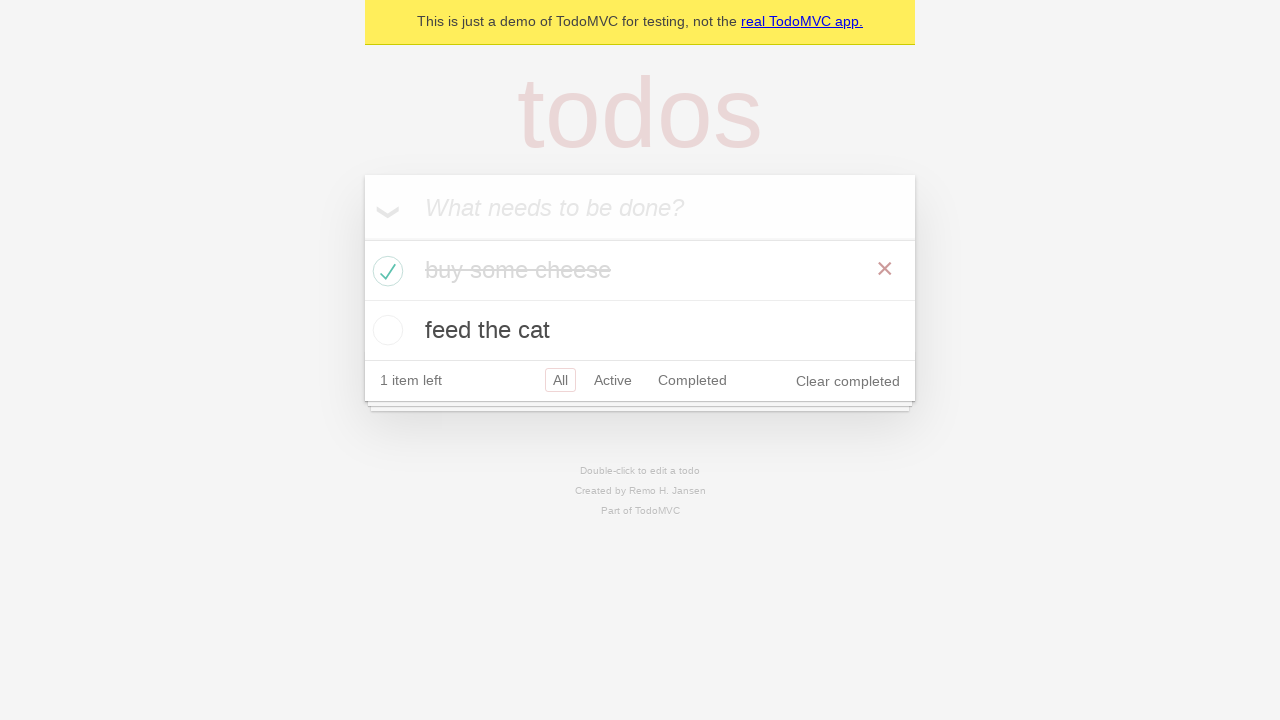

Waited for todo items to reappear after page reload
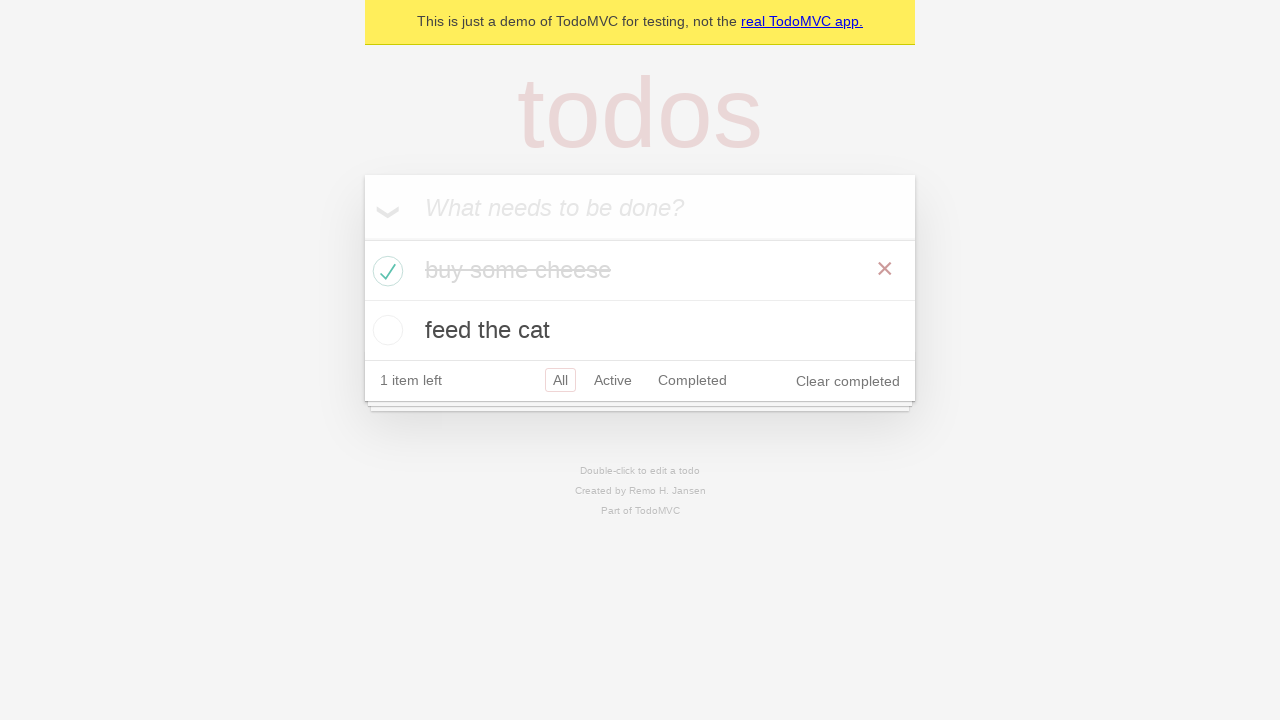

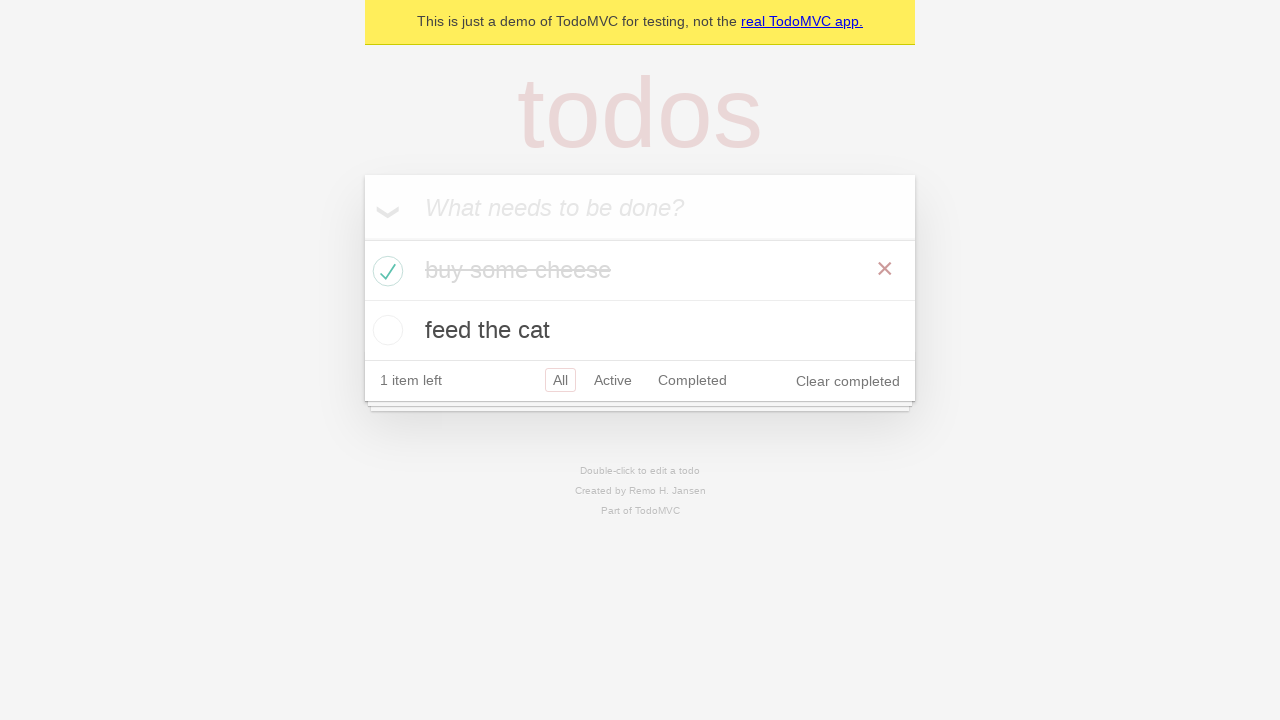